Tests that new todo items are appended to the bottom of the list by creating 3 items

Starting URL: https://demo.playwright.dev/todomvc

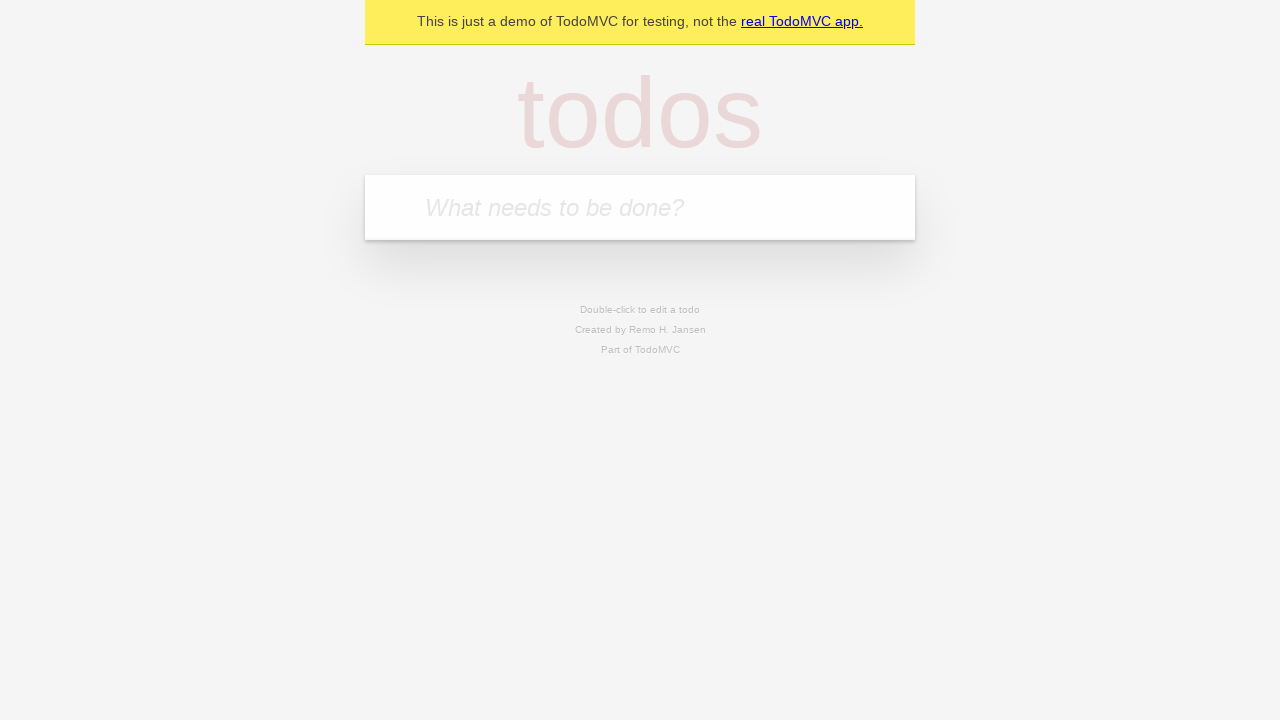

Filled todo input with 'buy some cheese' on internal:attr=[placeholder="What needs to be done?"i]
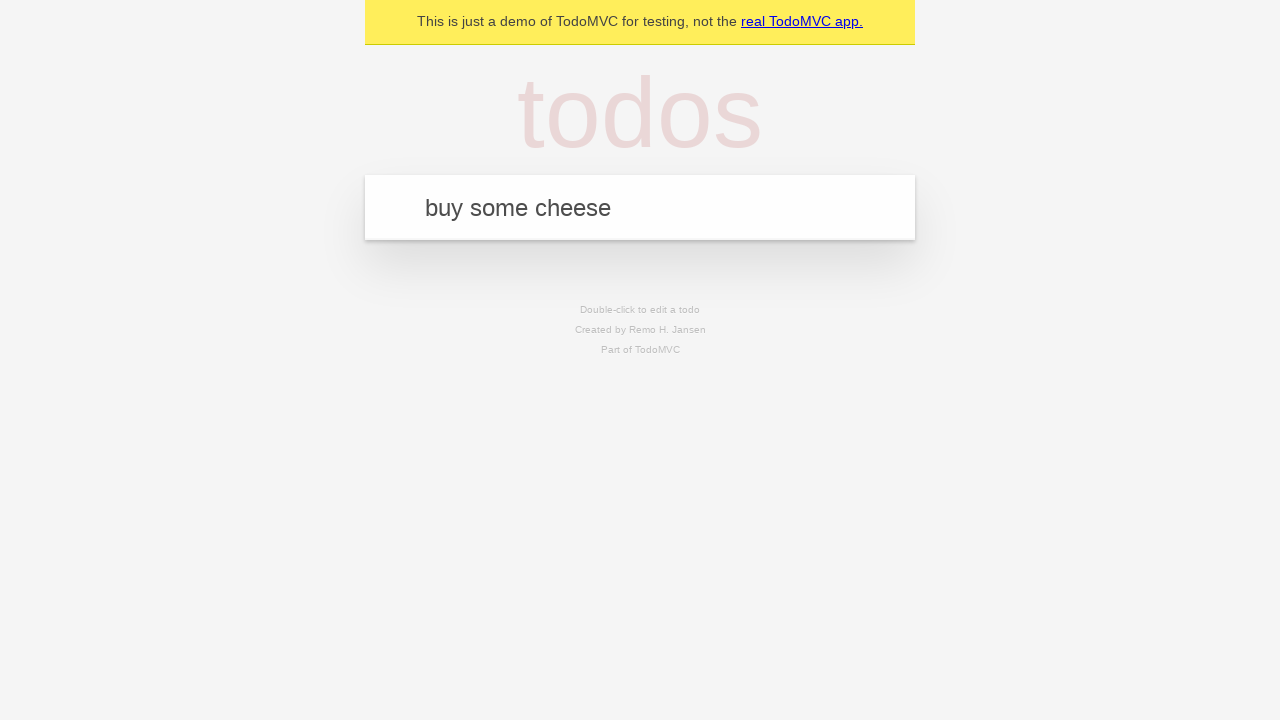

Pressed Enter to create todo item 'buy some cheese' on internal:attr=[placeholder="What needs to be done?"i]
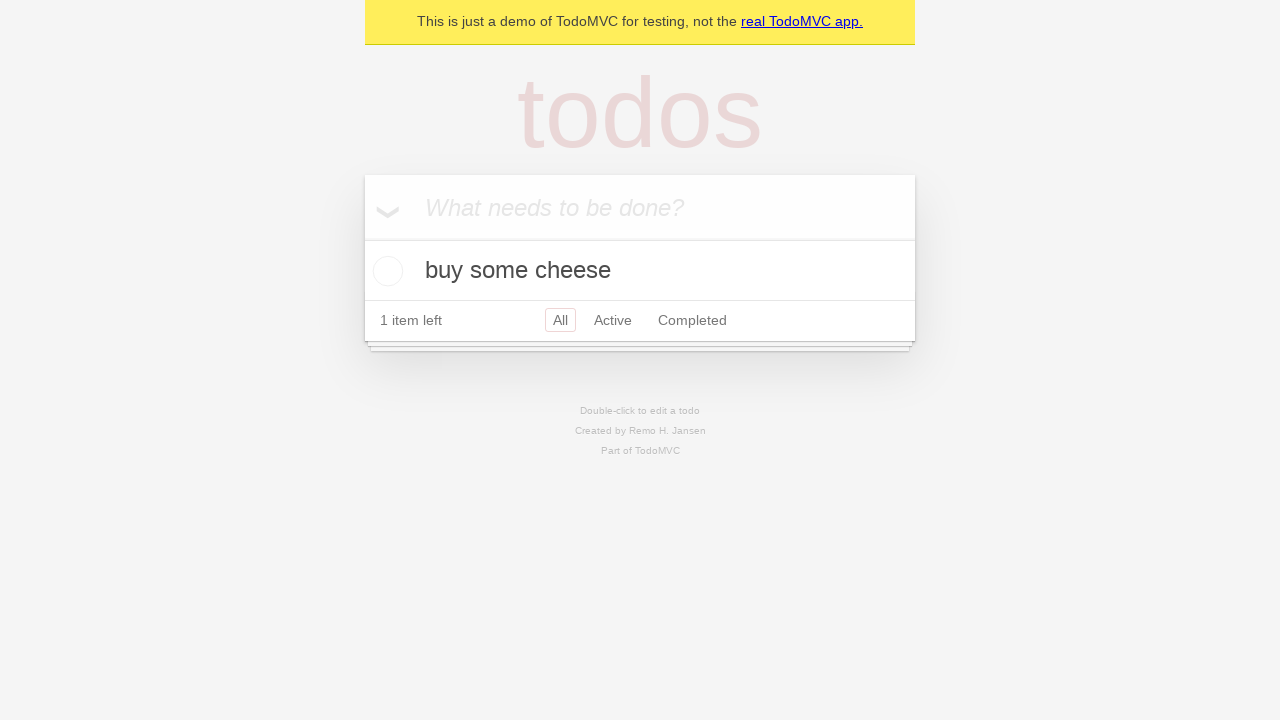

Filled todo input with 'feed the cat' on internal:attr=[placeholder="What needs to be done?"i]
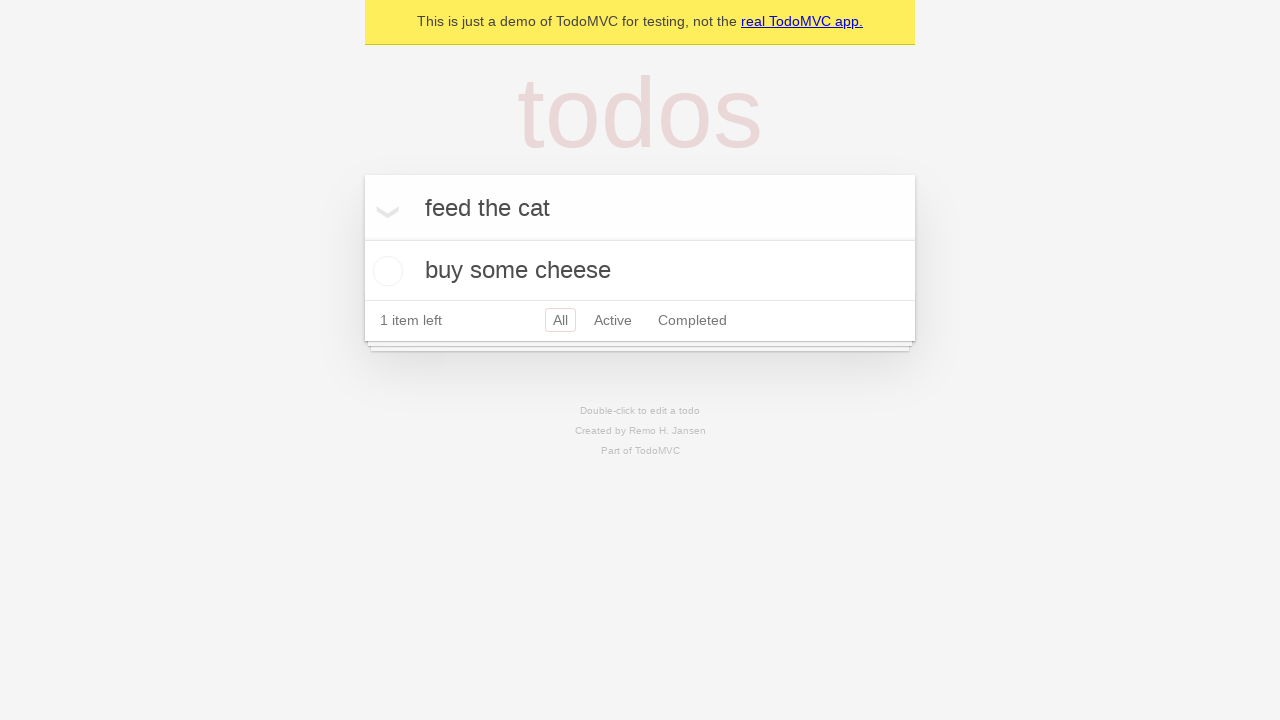

Pressed Enter to create todo item 'feed the cat' on internal:attr=[placeholder="What needs to be done?"i]
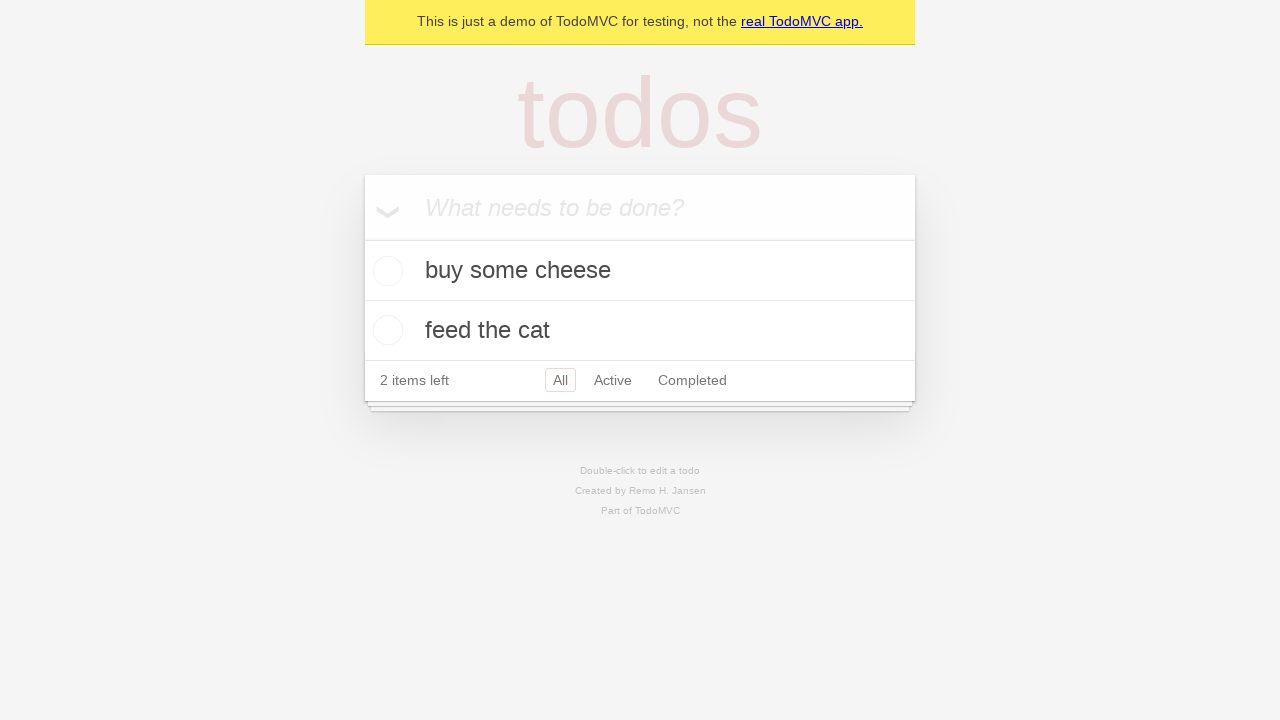

Filled todo input with 'book a doctors appointment' on internal:attr=[placeholder="What needs to be done?"i]
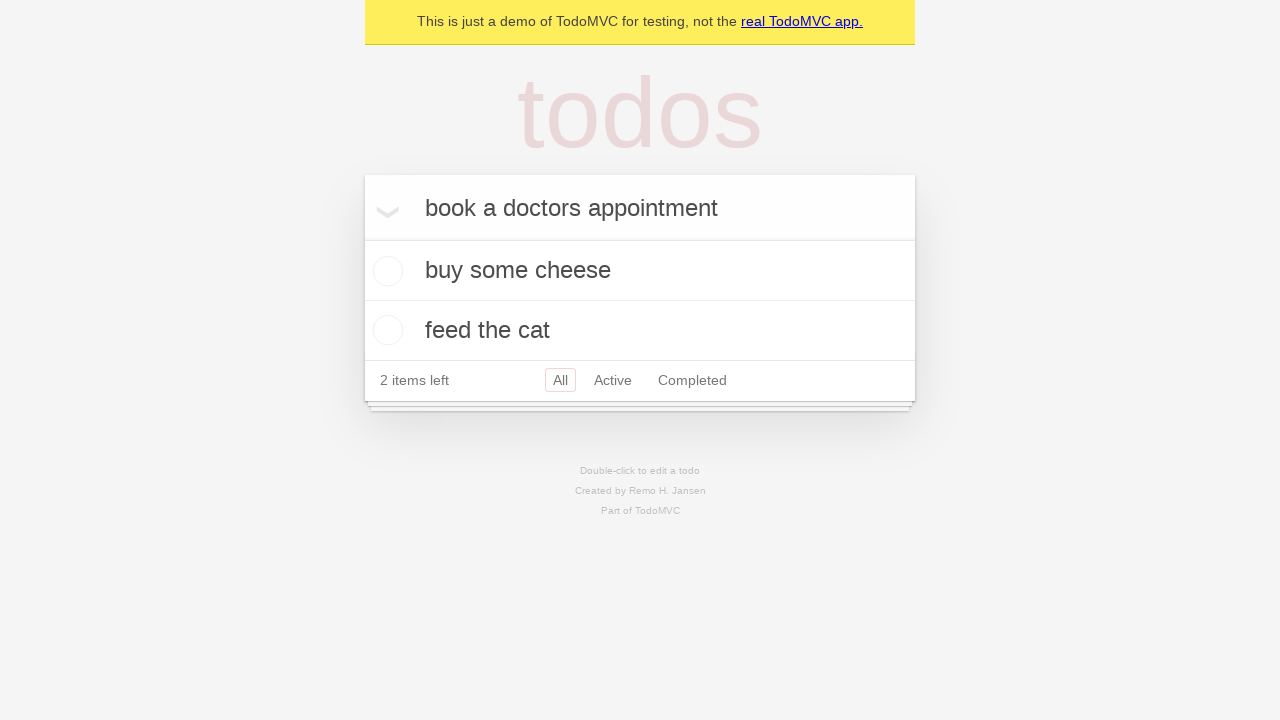

Pressed Enter to create todo item 'book a doctors appointment' on internal:attr=[placeholder="What needs to be done?"i]
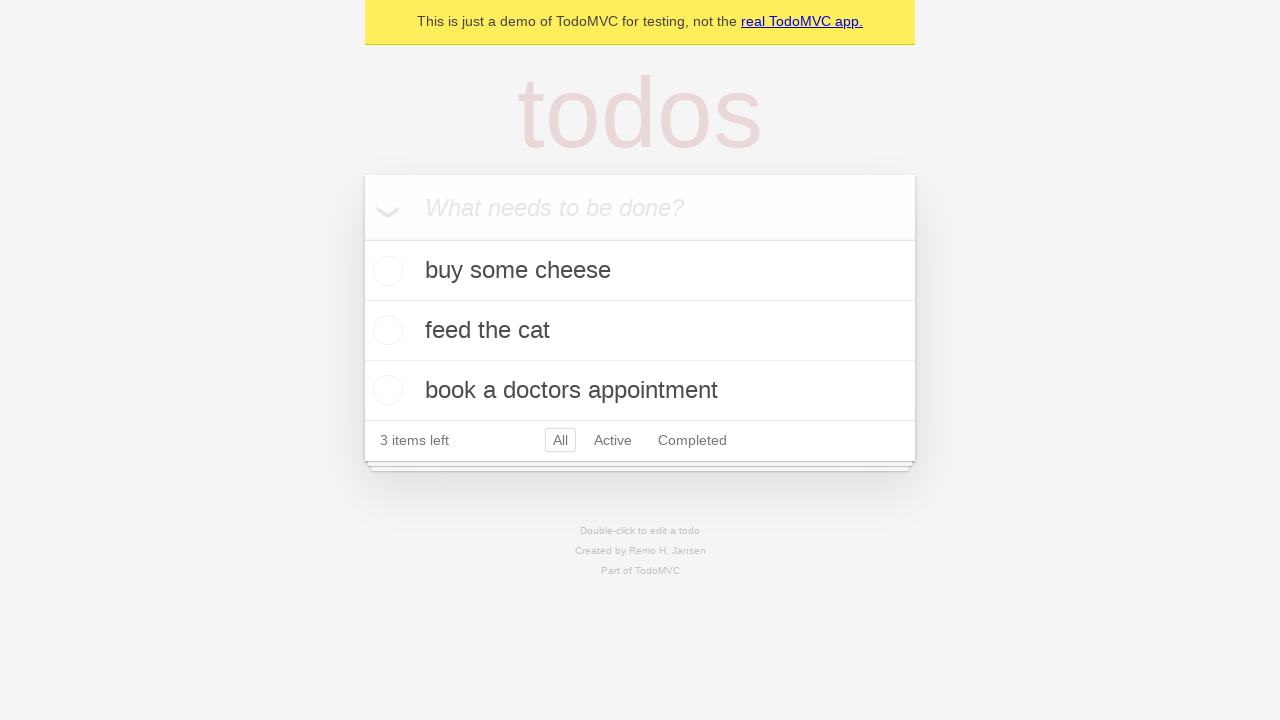

Verified all 3 todo items were appended to the list
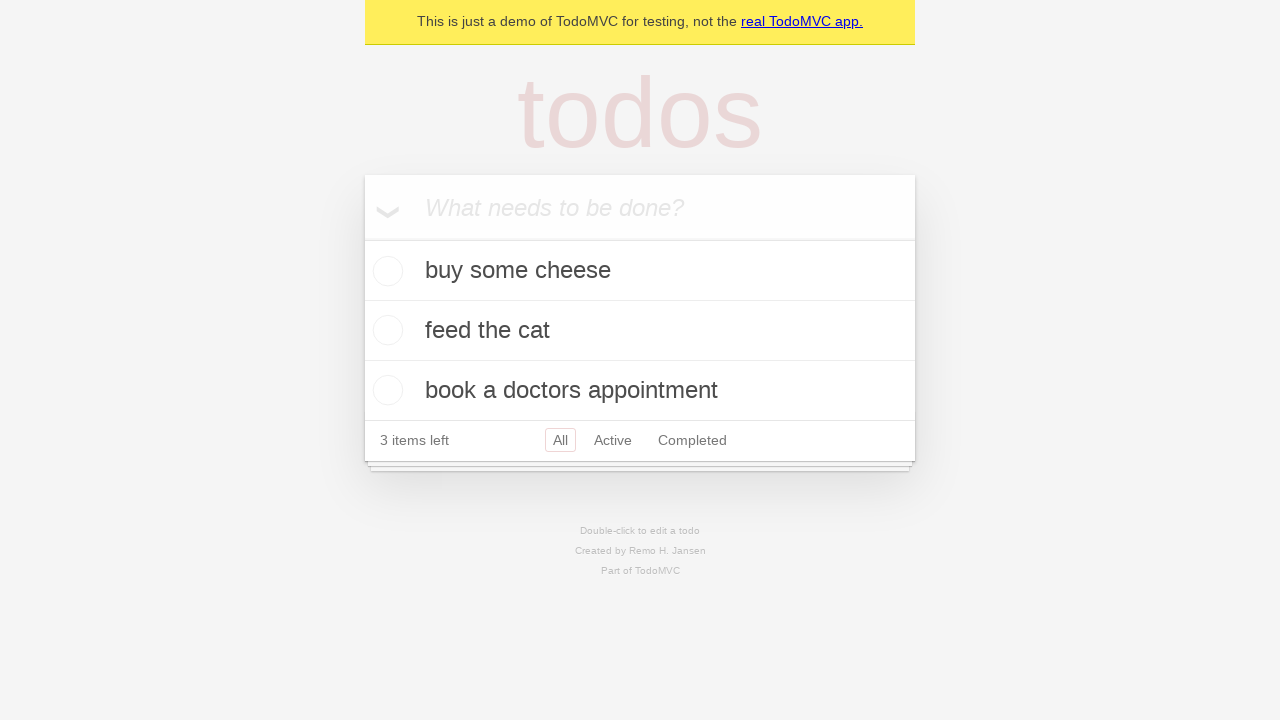

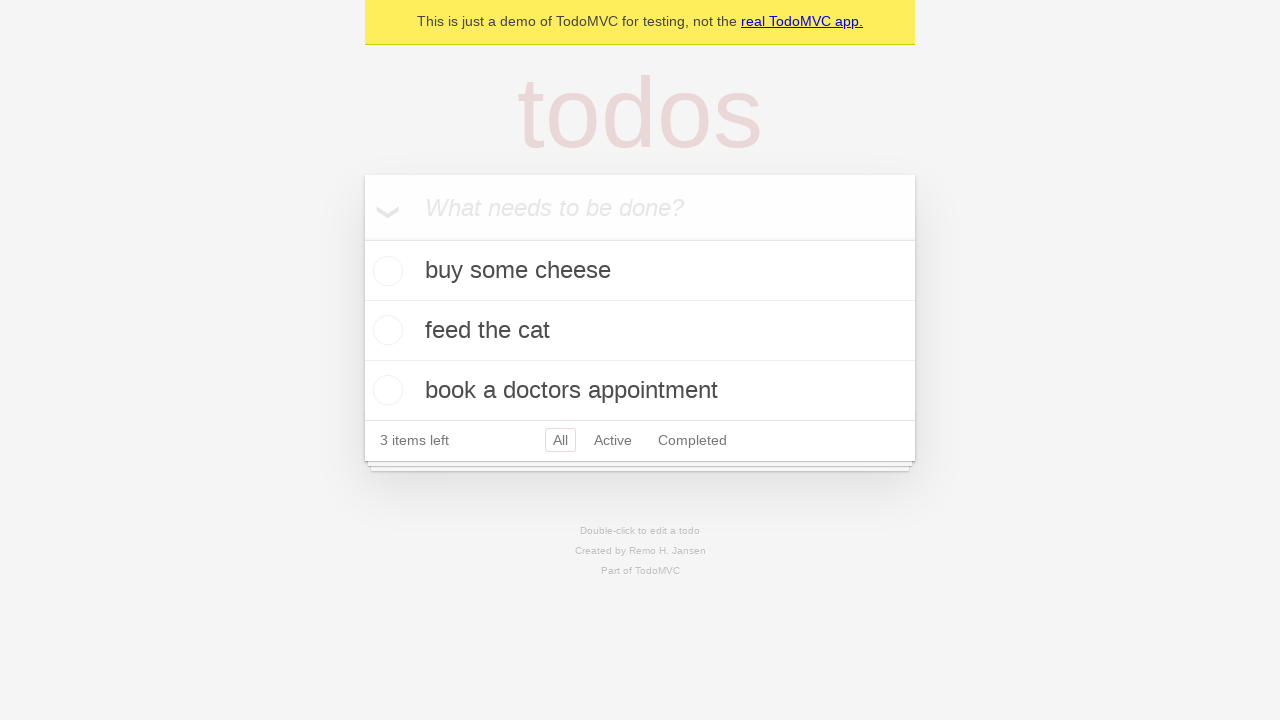